Tests dynamic loading by clicking a Start button and waiting for the "Hello World!" text to become visible using explicit wait conditions.

Starting URL: https://automationfc.github.io/dynamic-loading/

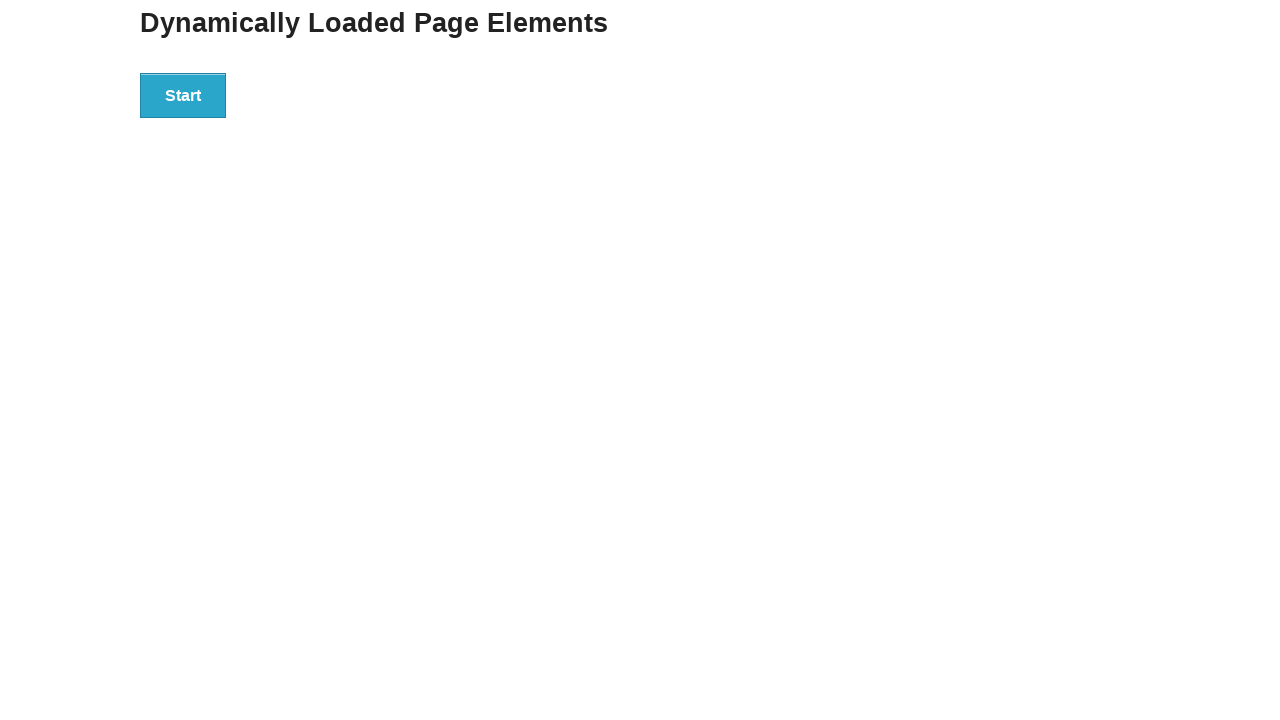

Navigated to dynamic loading test page
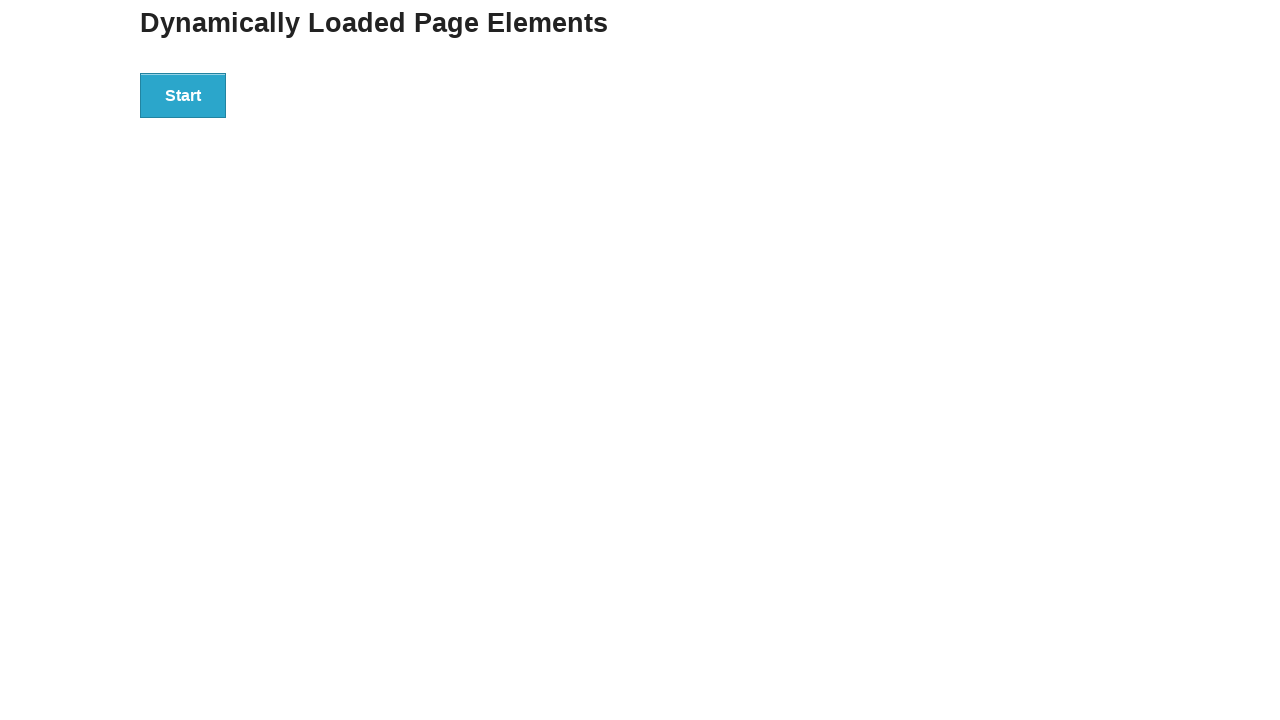

Clicked the Start button to initiate dynamic loading at (183, 95) on div#start>button
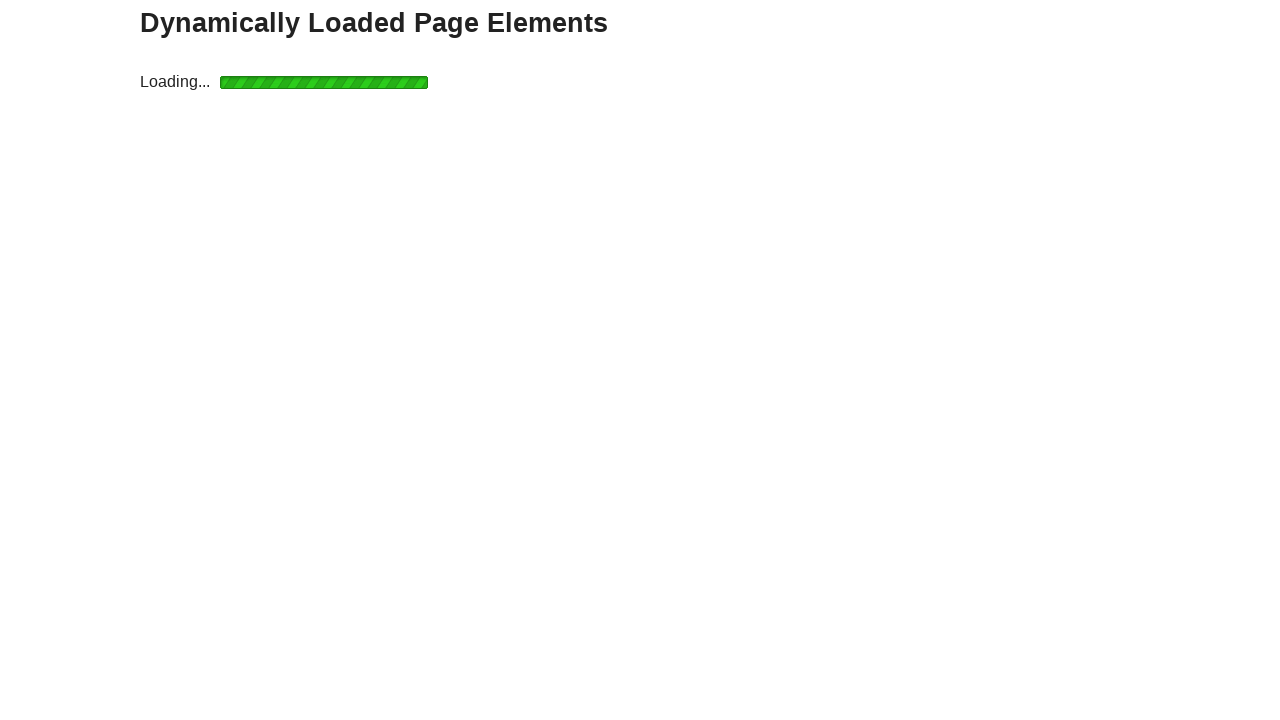

Waited for 'Hello World!' text to become visible
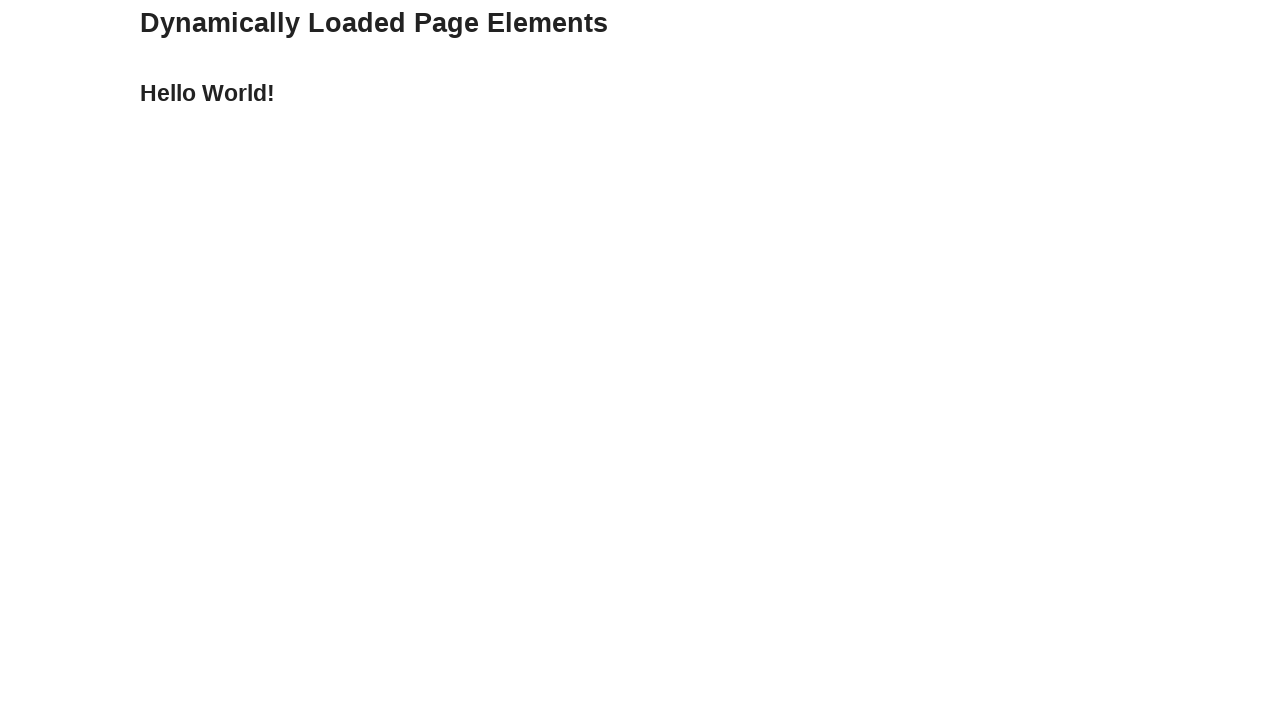

Verified that the text content is 'Hello World!'
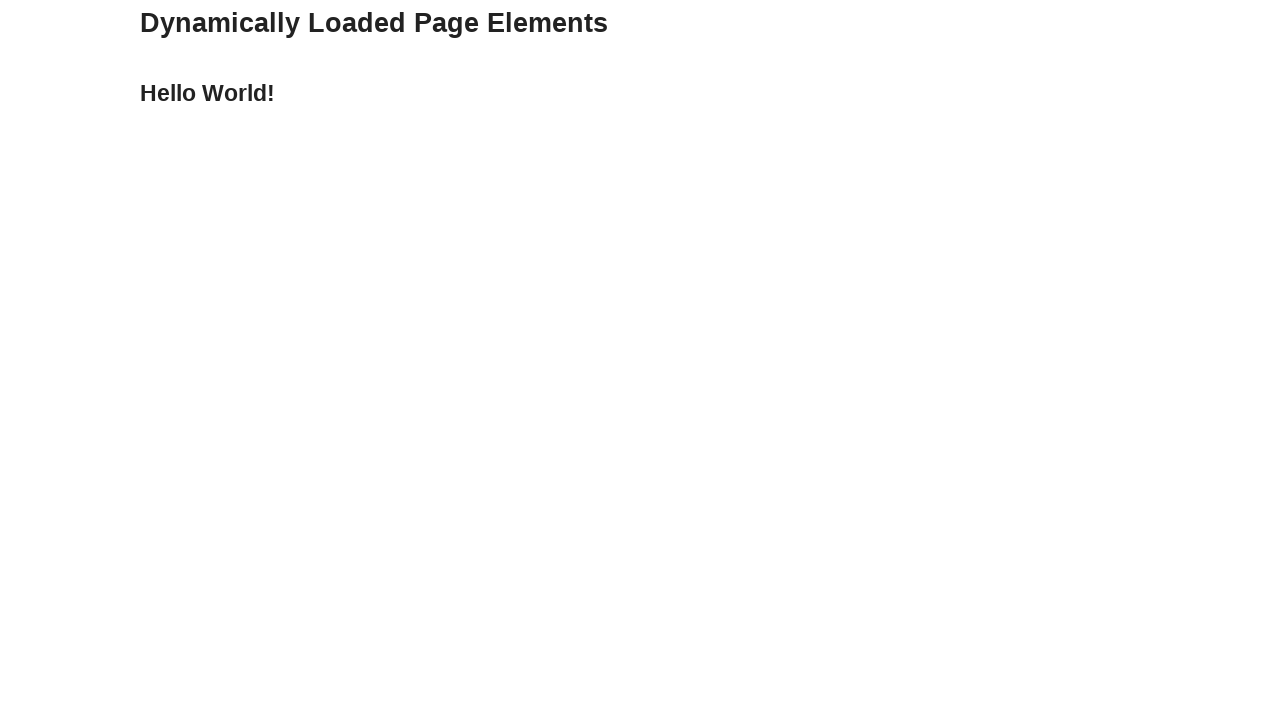

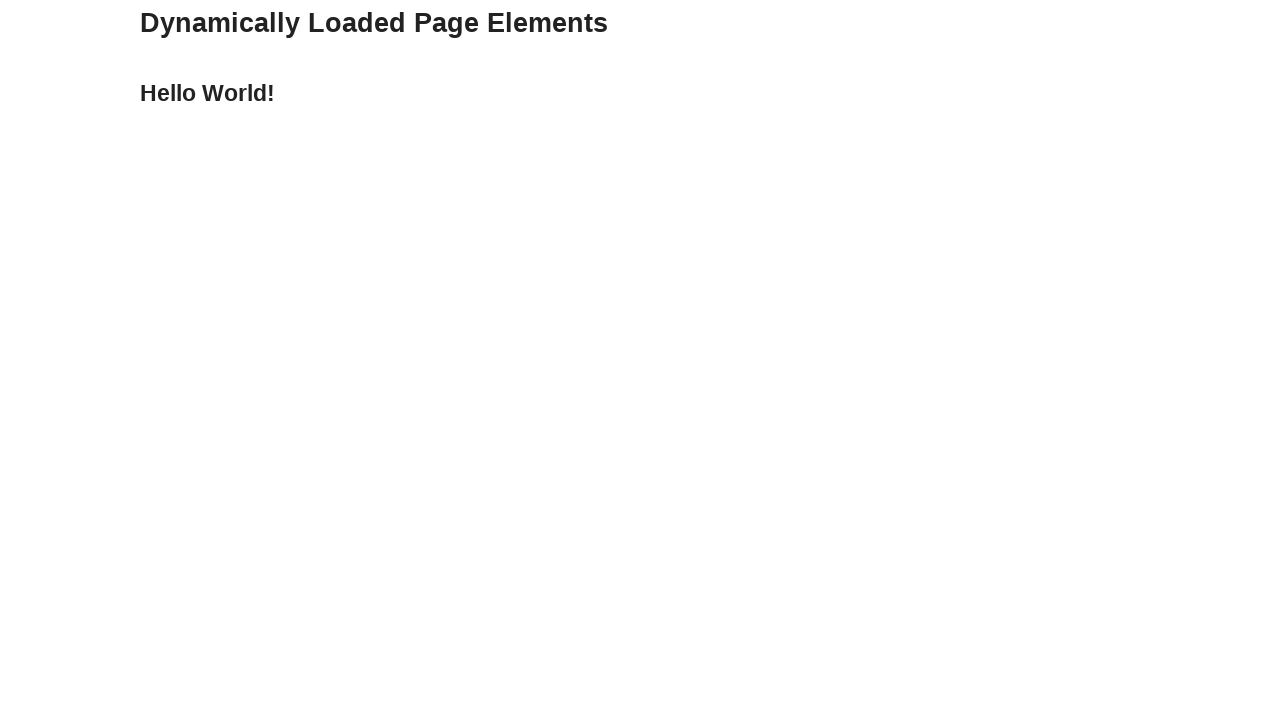